Tests JavaScript alert and confirm dialog handling by entering a name, triggering alerts, and accepting/dismissing them

Starting URL: https://rahulshettyacademy.com/AutomationPractice/

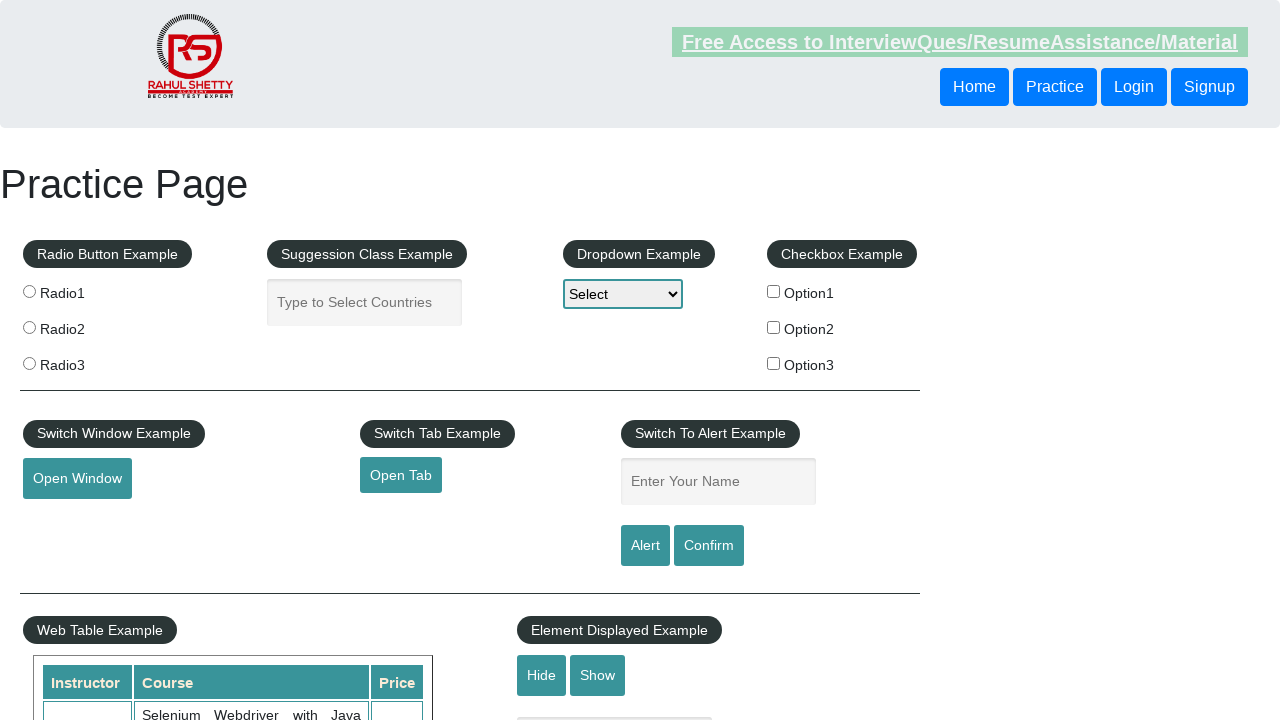

Filled name field with 'Mohammed' on #name
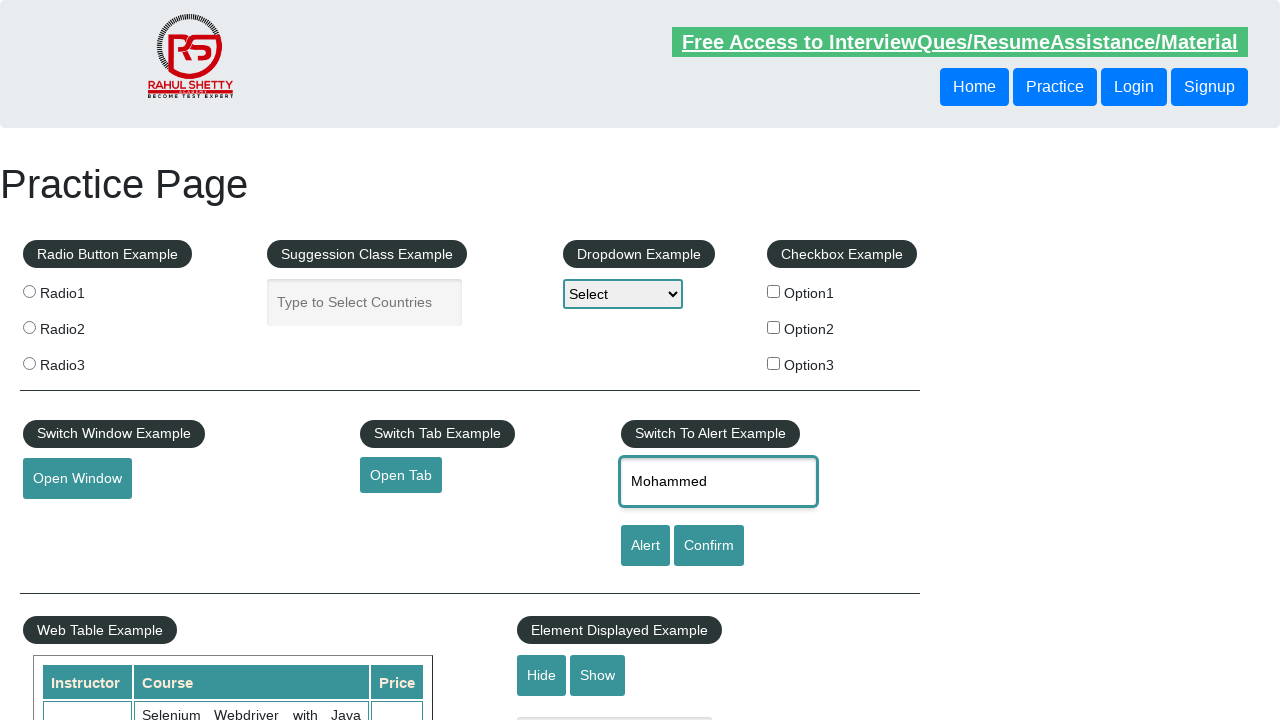

Clicked alert button to trigger JavaScript alert at (645, 546) on [id='alertbtn']
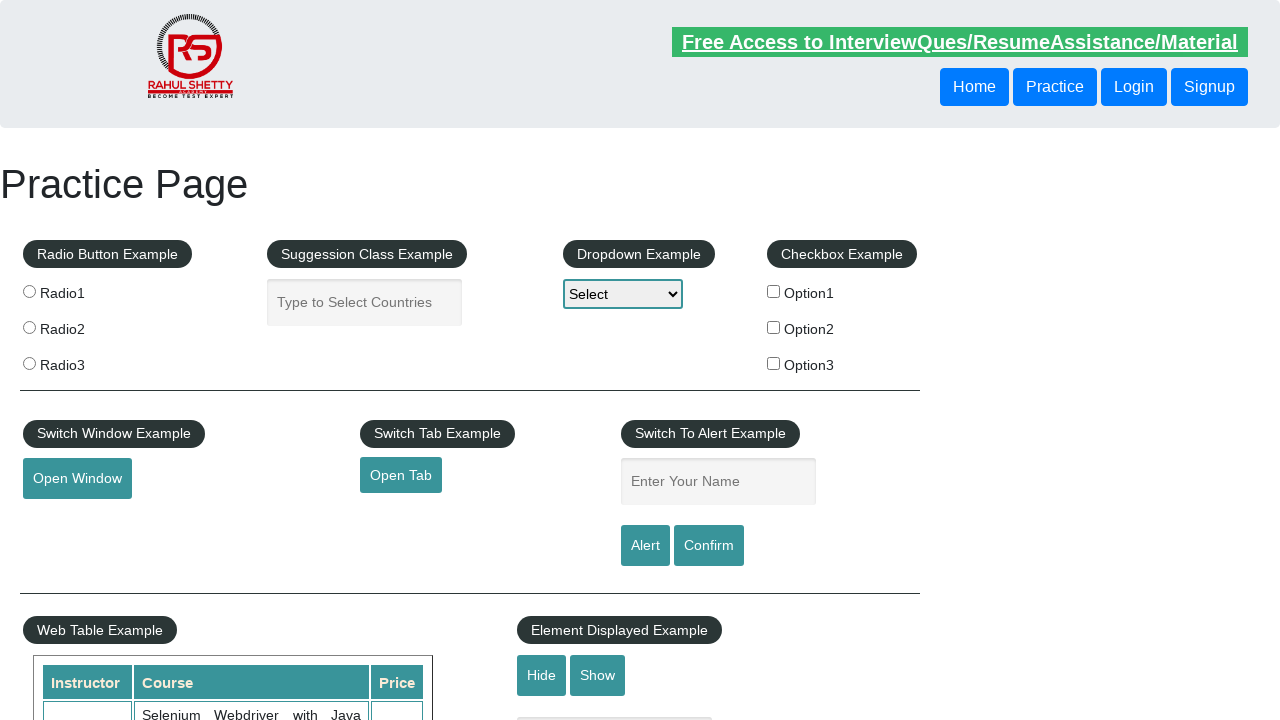

Set up dialog handler to accept alerts
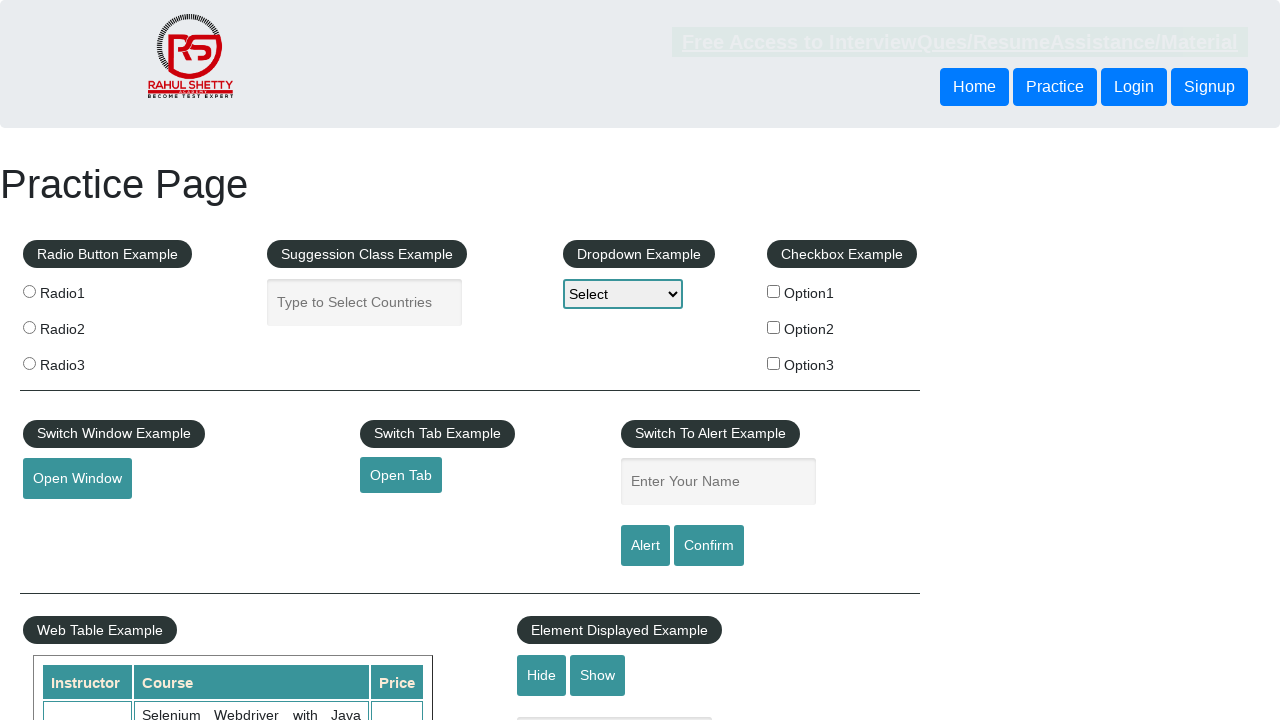

Filled name field with 'Mohammed' for confirm dialog test on #name
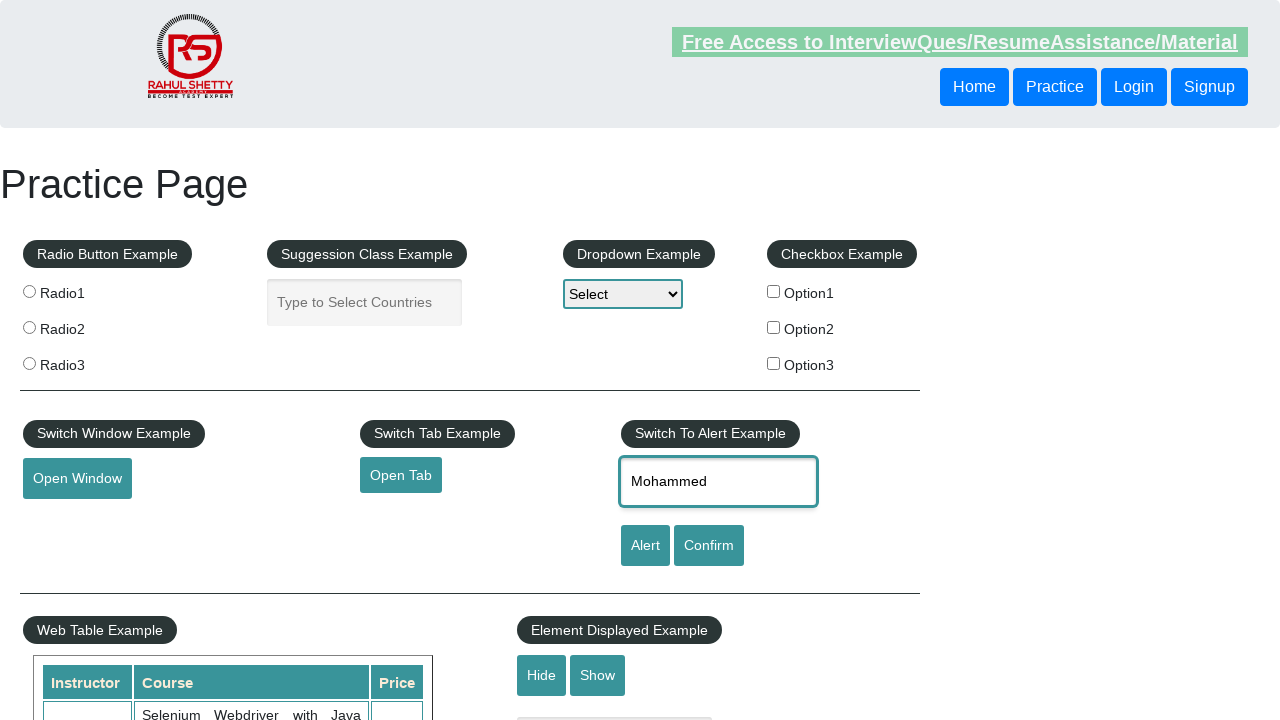

Clicked confirm button to trigger confirm dialog at (709, 546) on #confirmbtn
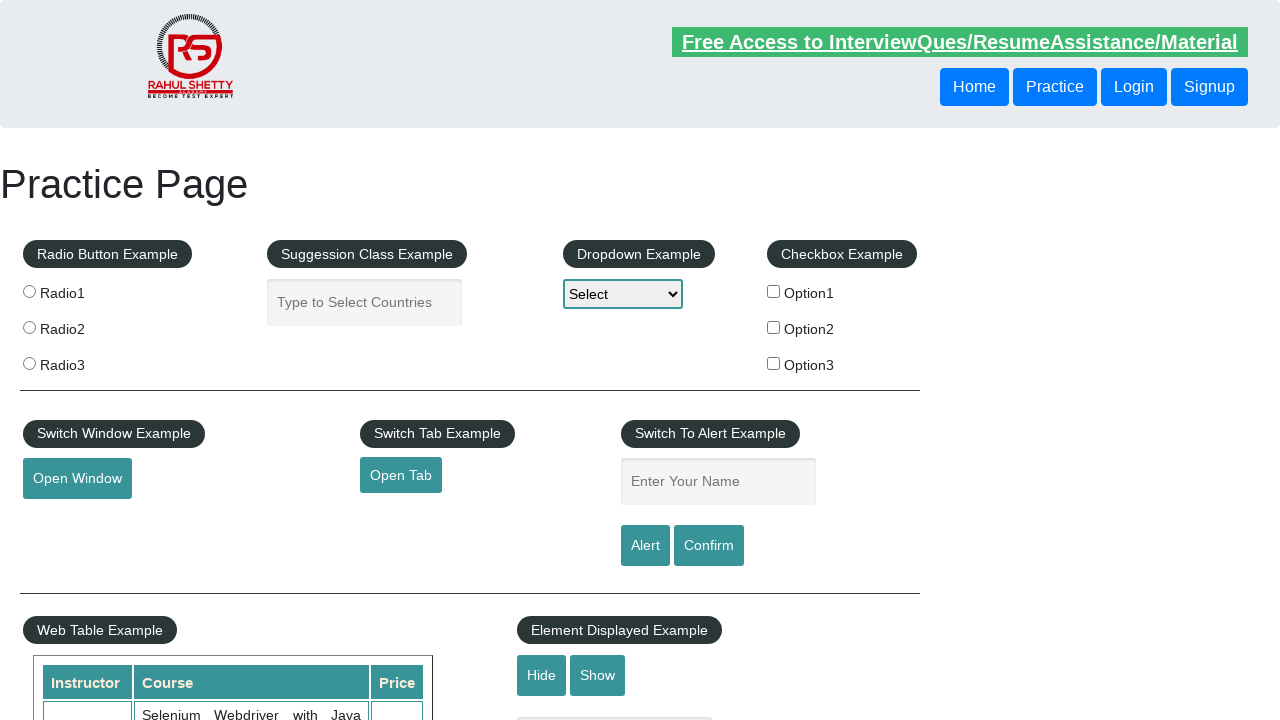

Set up dialog handler to dismiss confirm dialogs
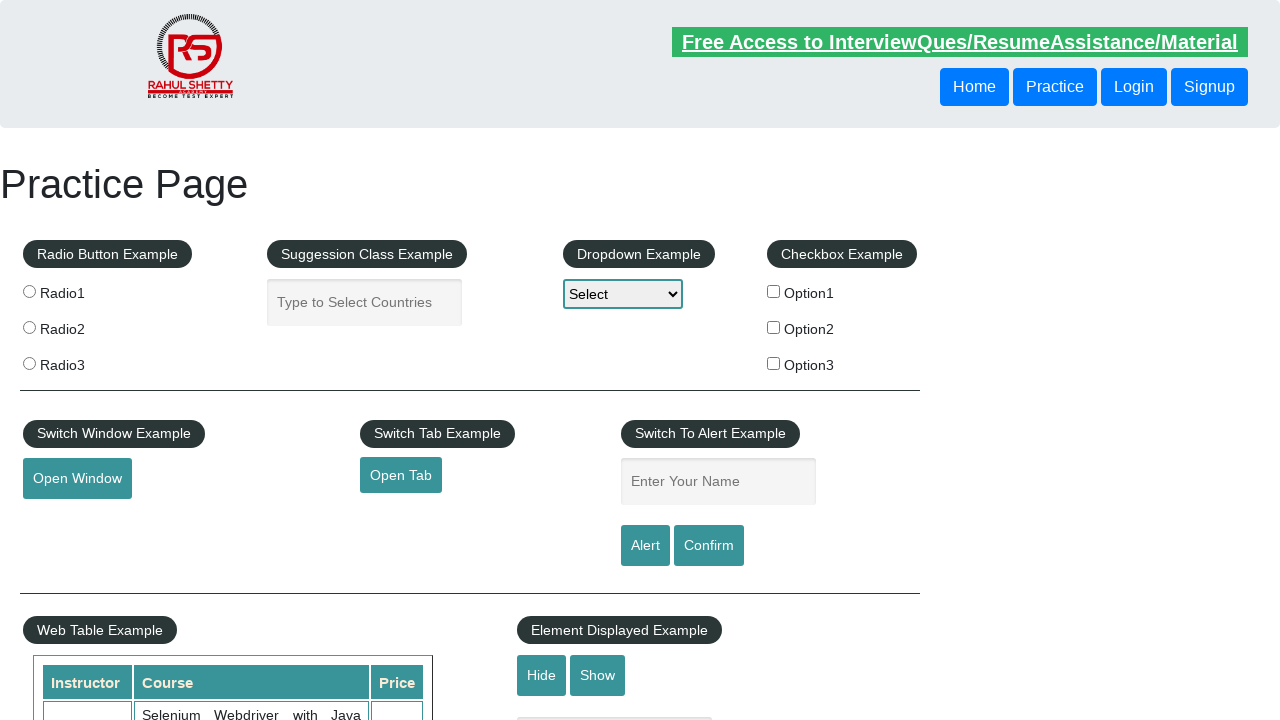

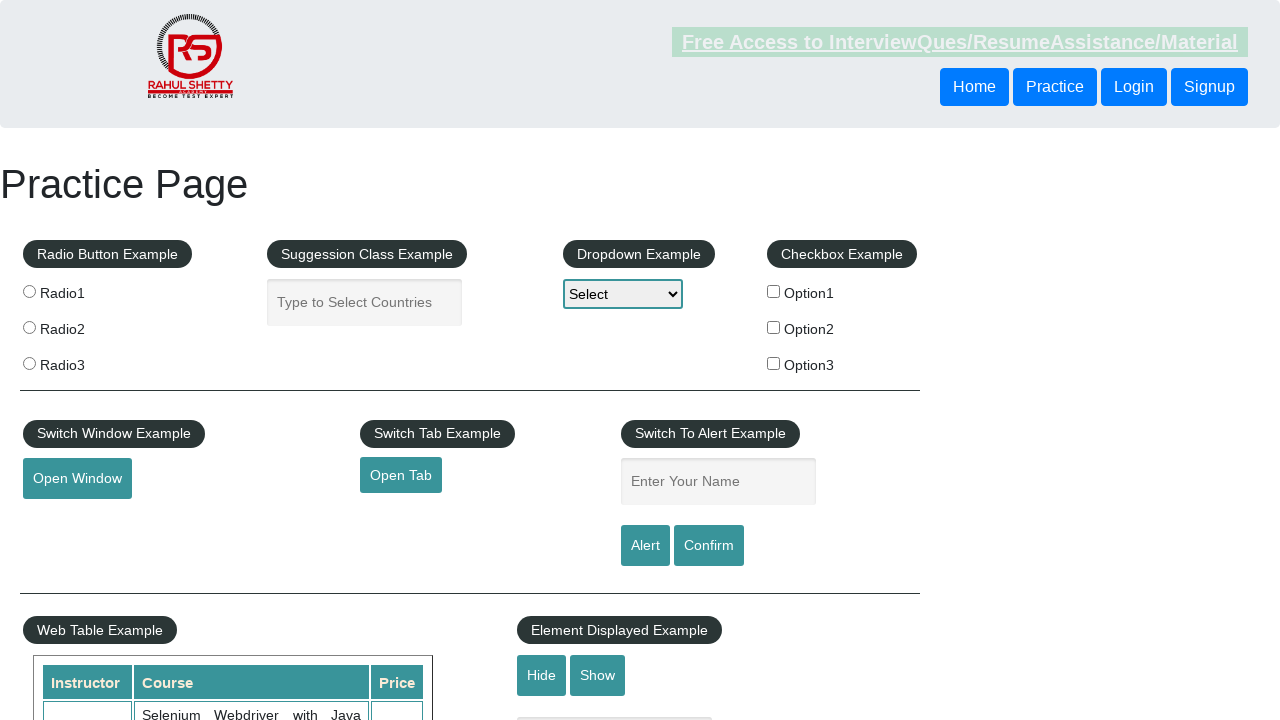